Tests clicking on the Phones category filter and verifies that phone products are displayed on the page

Starting URL: https://www.demoblaze.com/

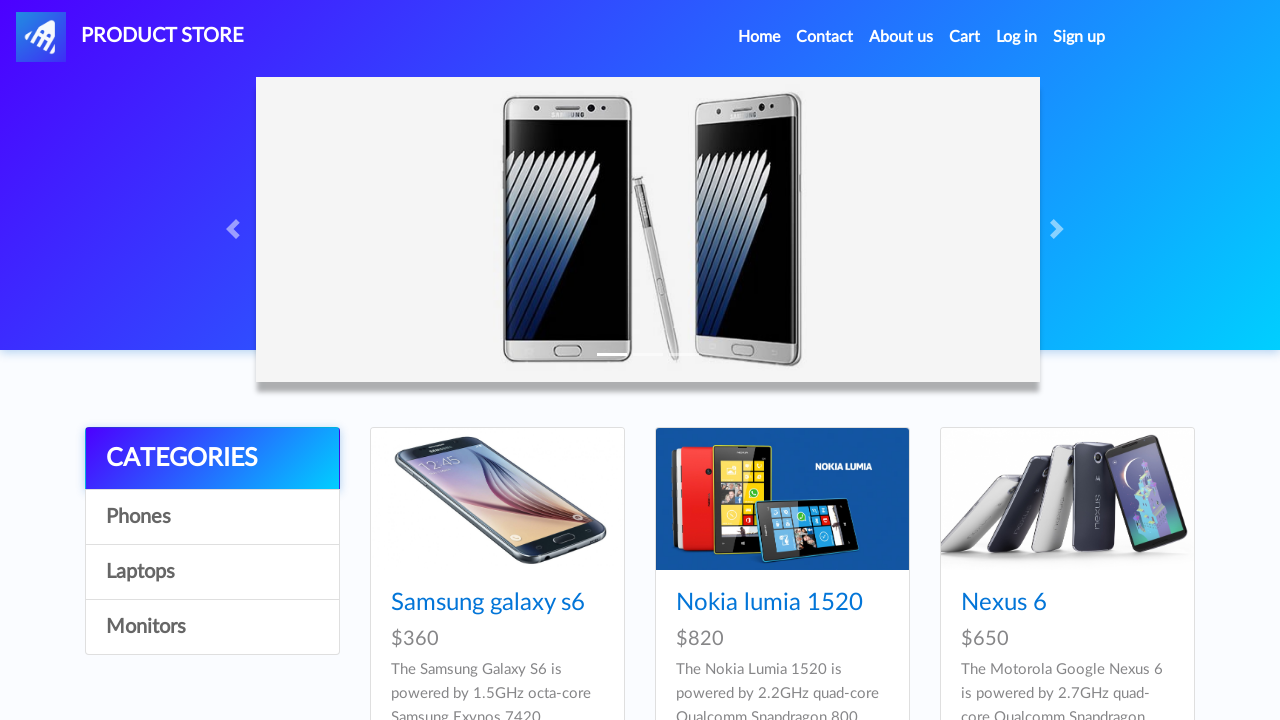

Clicked on Phones category filter at (212, 517) on a:has-text('Phones')
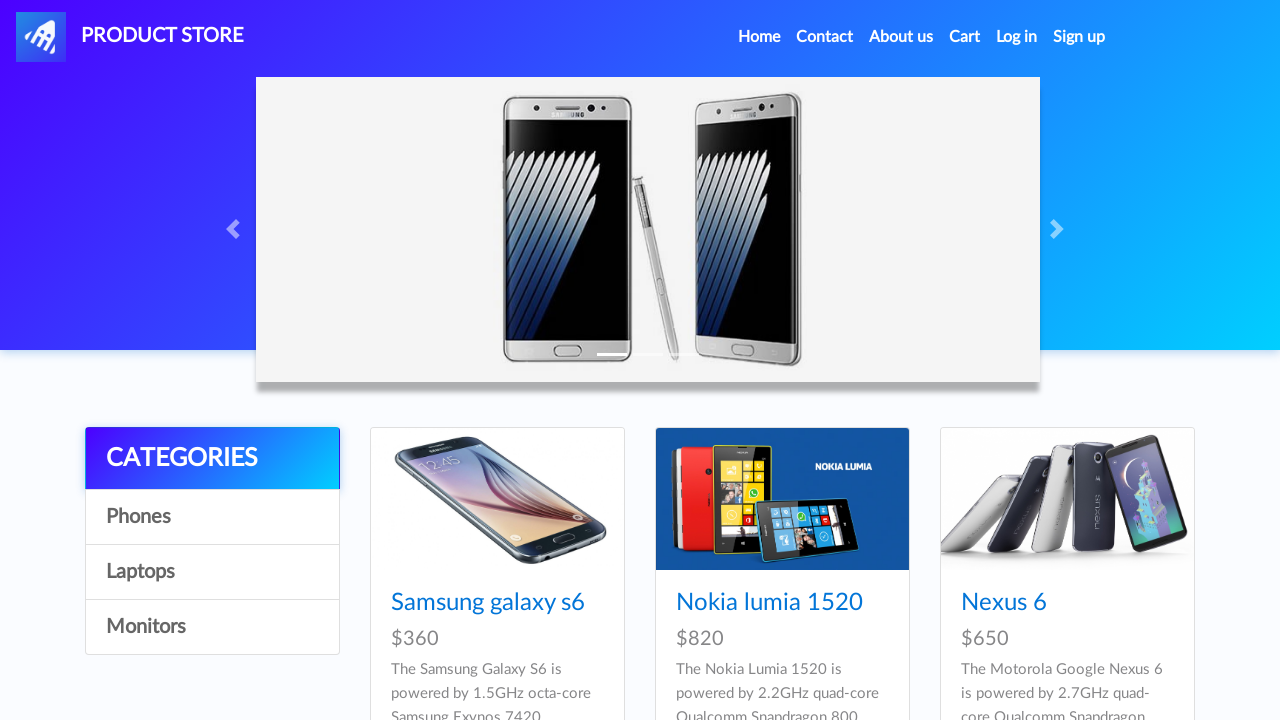

Product cards loaded on page
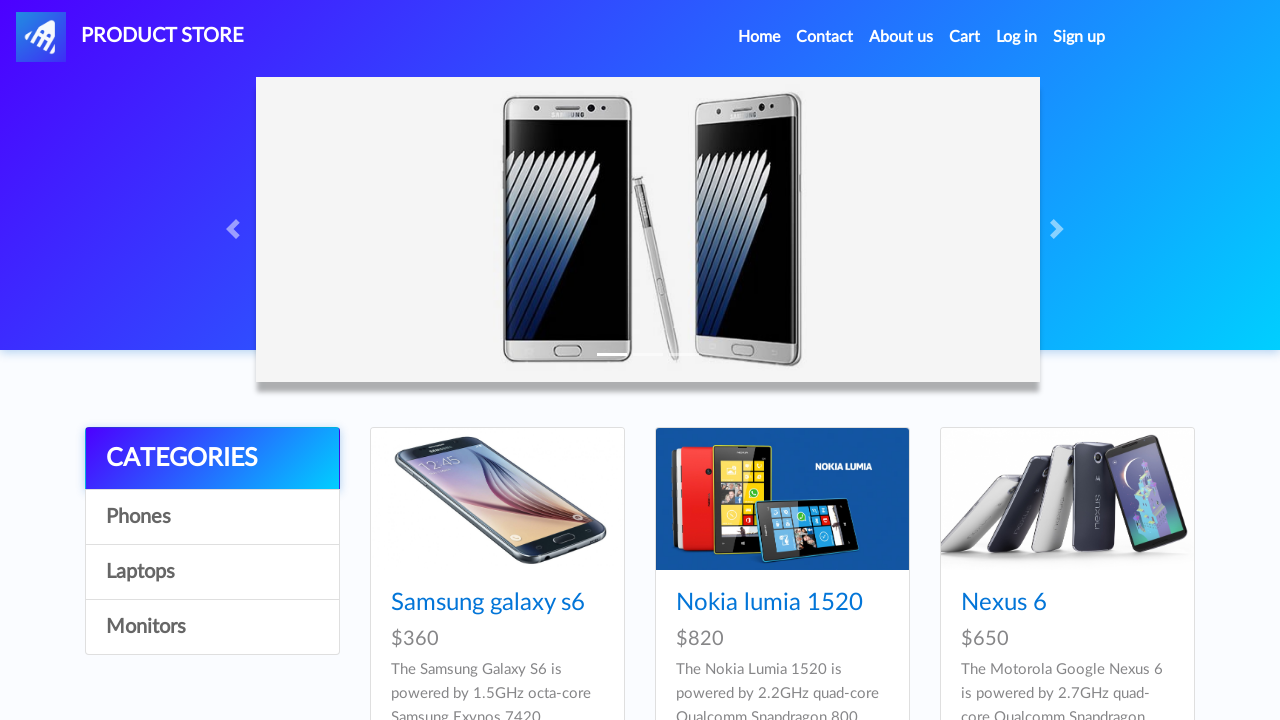

Verified Samsung galaxy s6 phone product is displayed
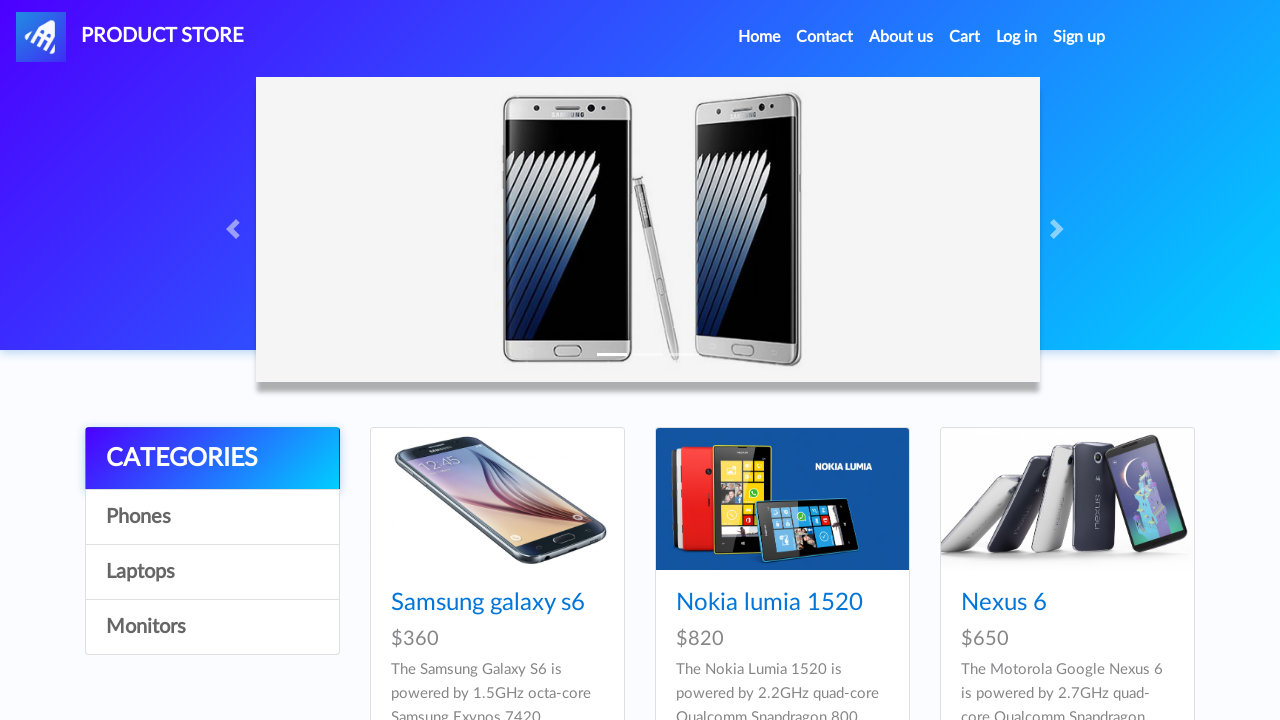

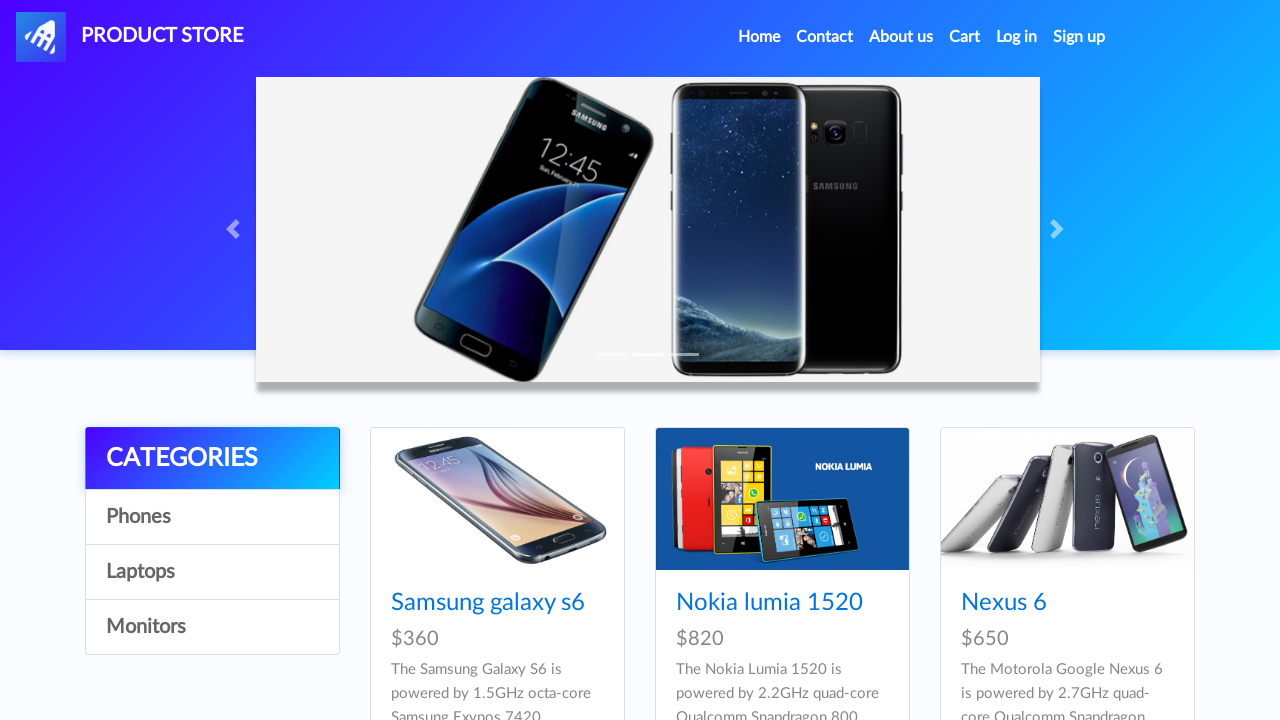